Navigates to the Goibibo travel website homepage and verifies the page loads successfully by checking the title

Starting URL: https://www.goibibo.com/

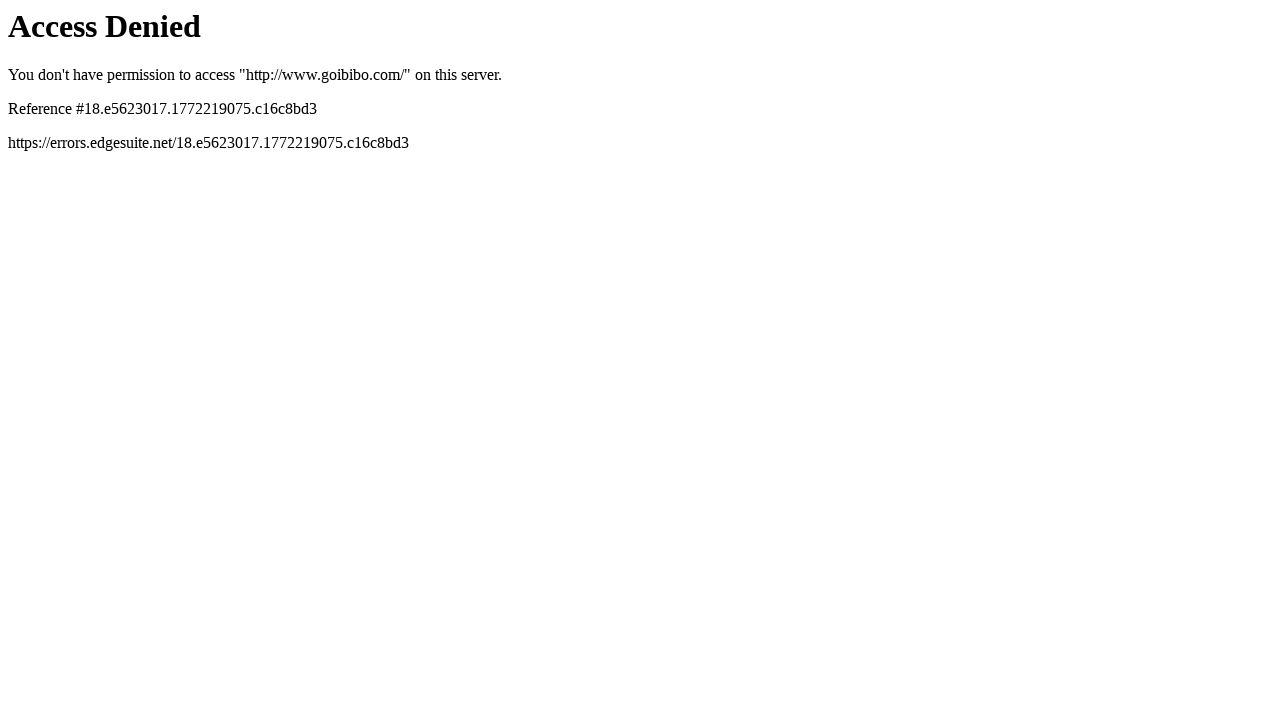

Navigated to Goibibo travel website homepage
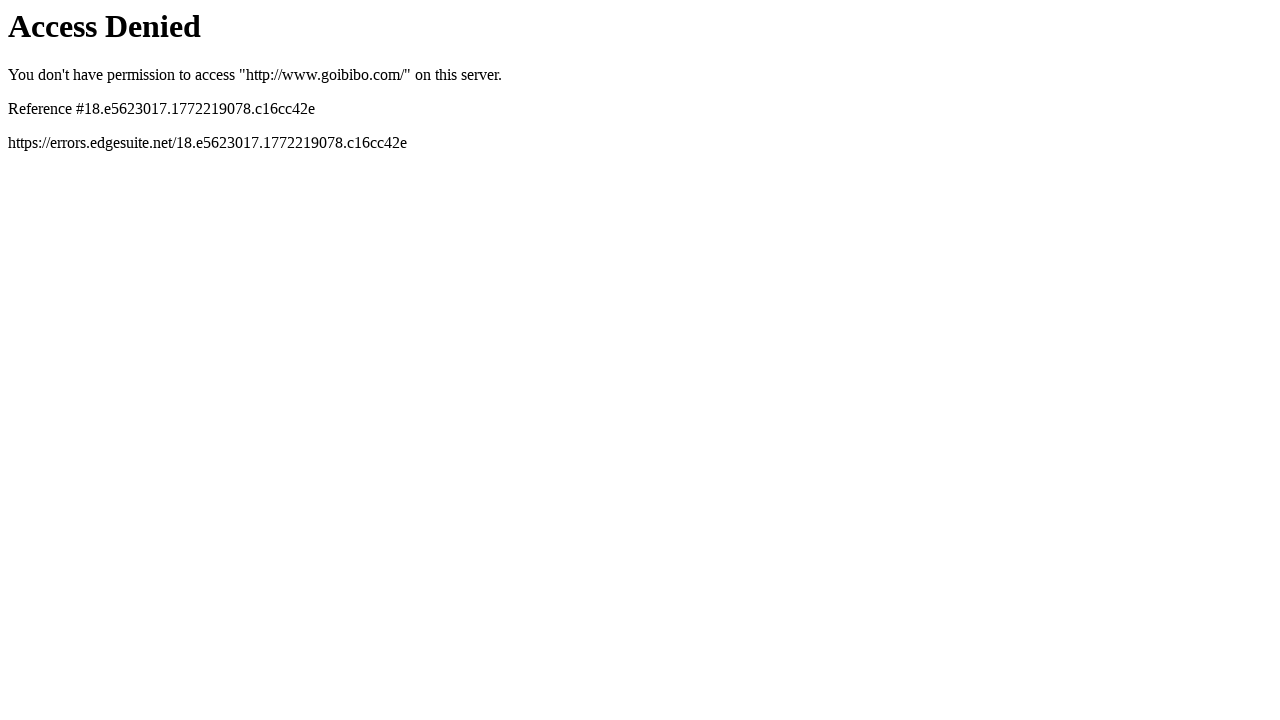

Page loaded to domcontentloaded state
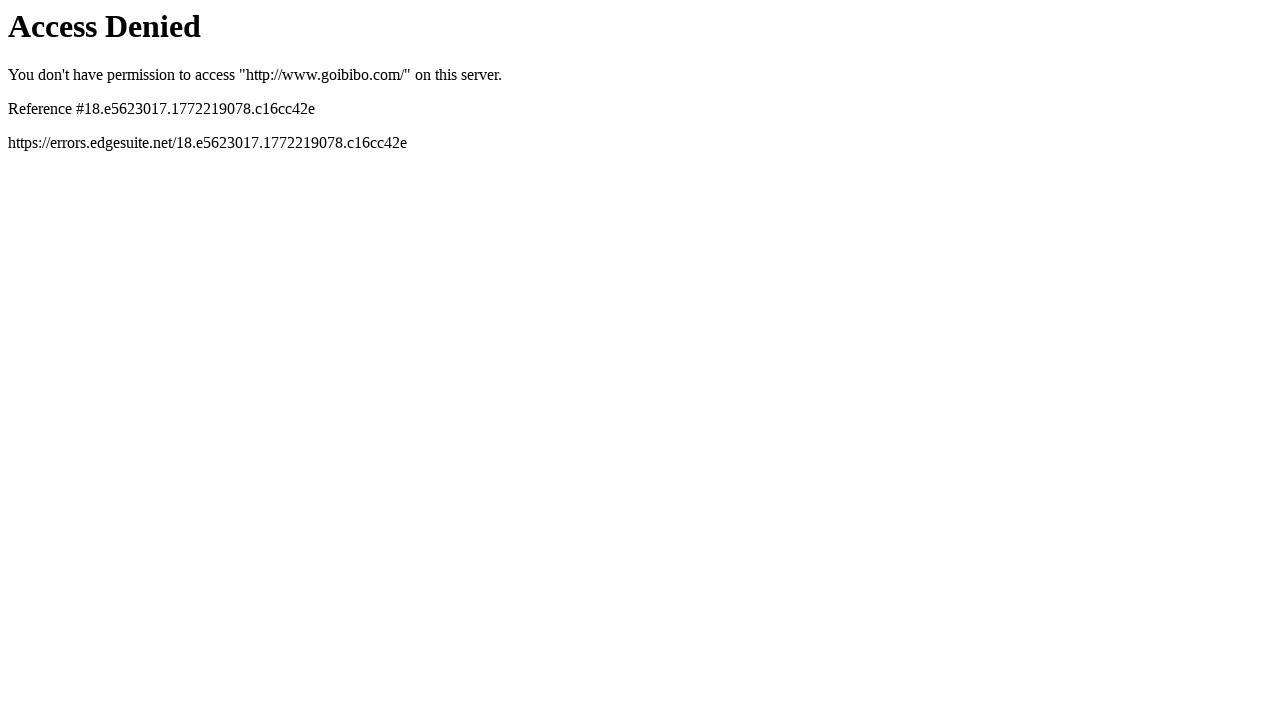

Retrieved page title: Access Denied
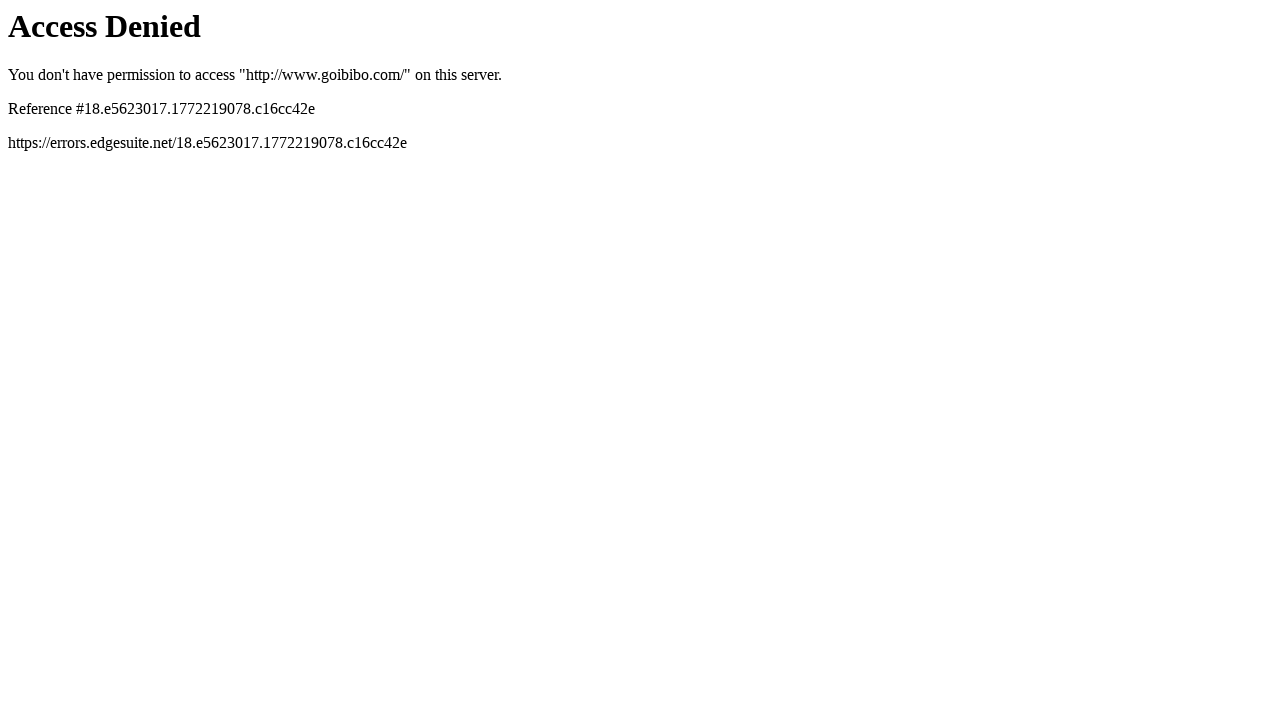

Printed page title to console
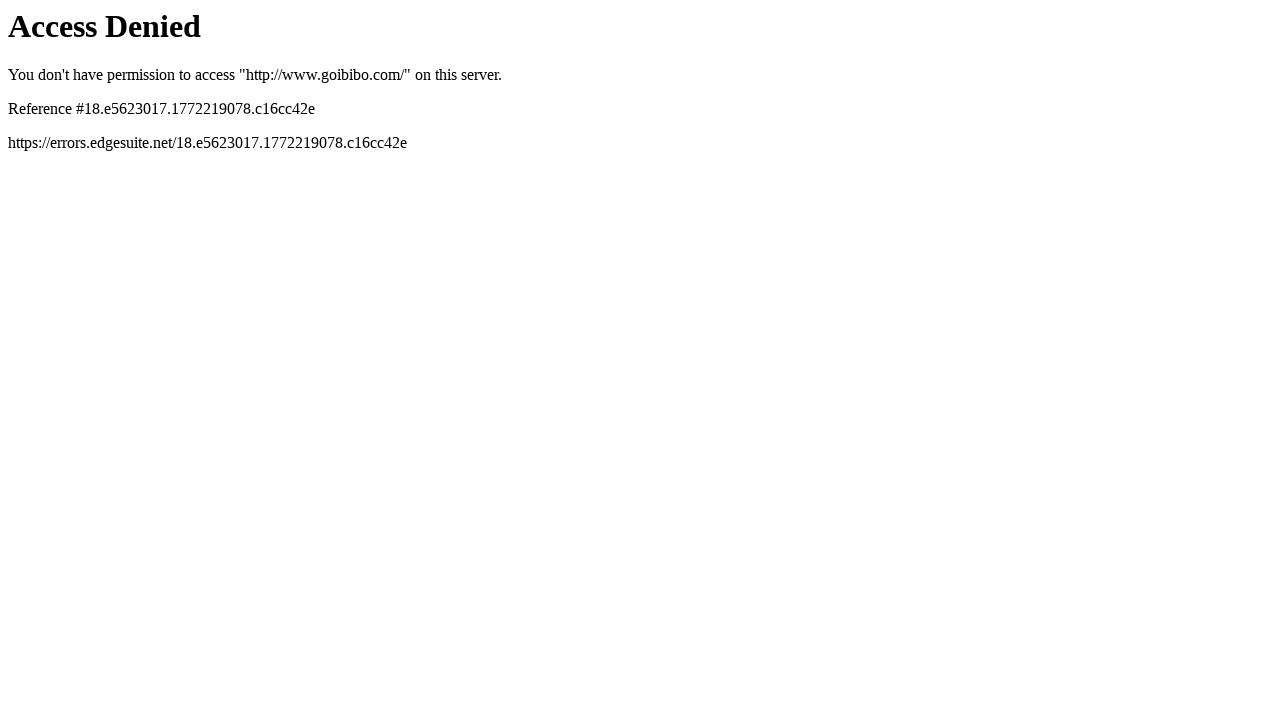

Verified that page title is present
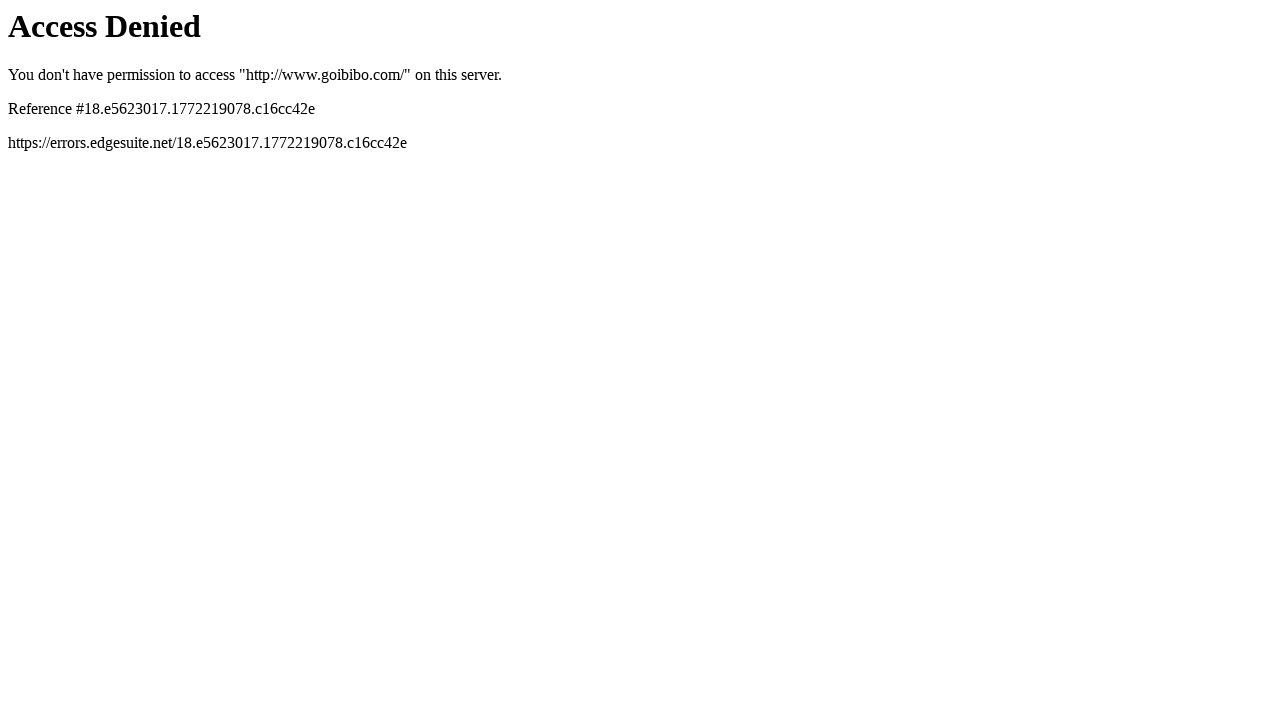

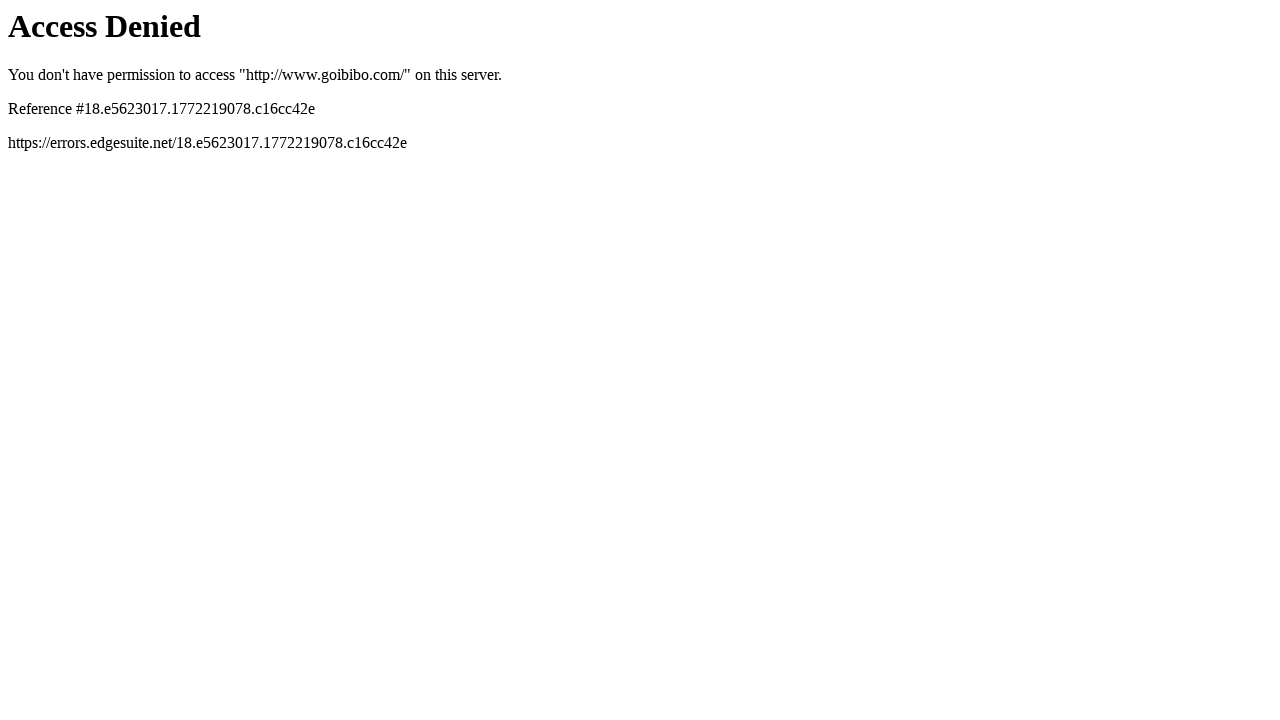